Tests the text box form on DemoQA by filling in name, email, current address, and permanent address fields, submitting the form, and verifying the output displays the entered values.

Starting URL: https://demoqa.com/text-box

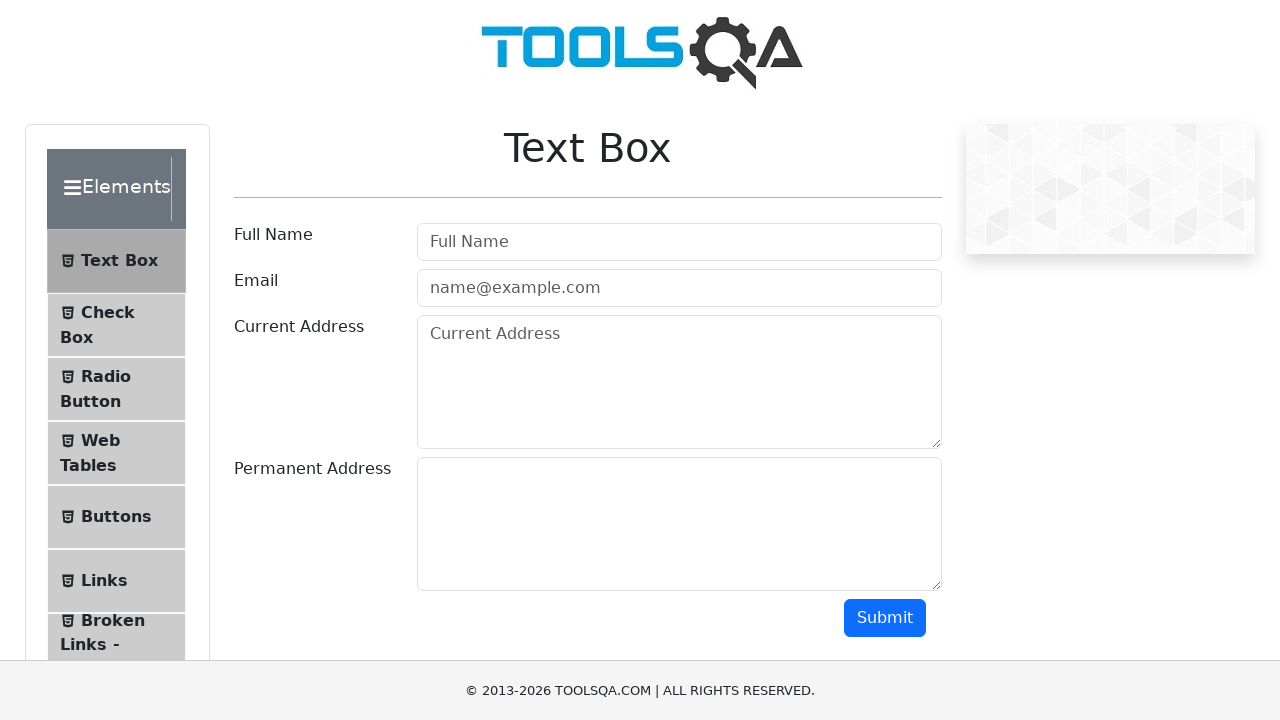

Filled userName field with 'John Doe' on #userName
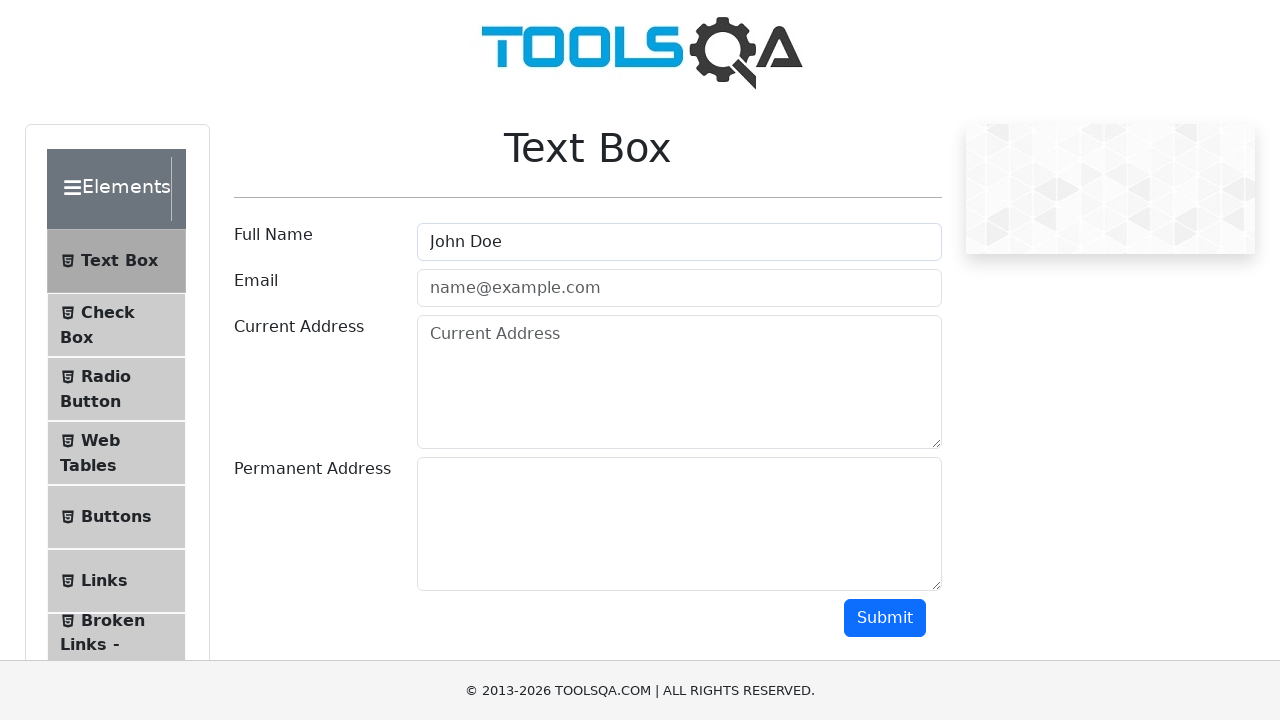

Filled userEmail field with 'john@example.com' on #userEmail
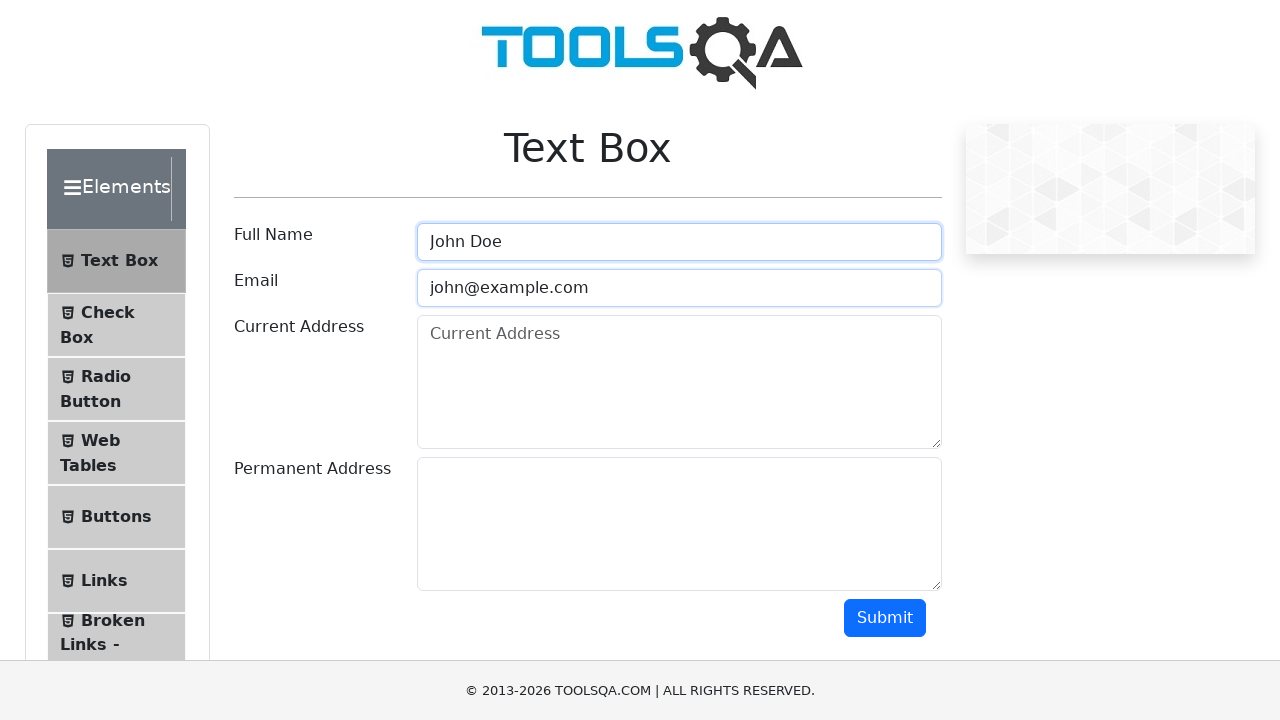

Filled currentAddress field with '123 Main St' on #currentAddress
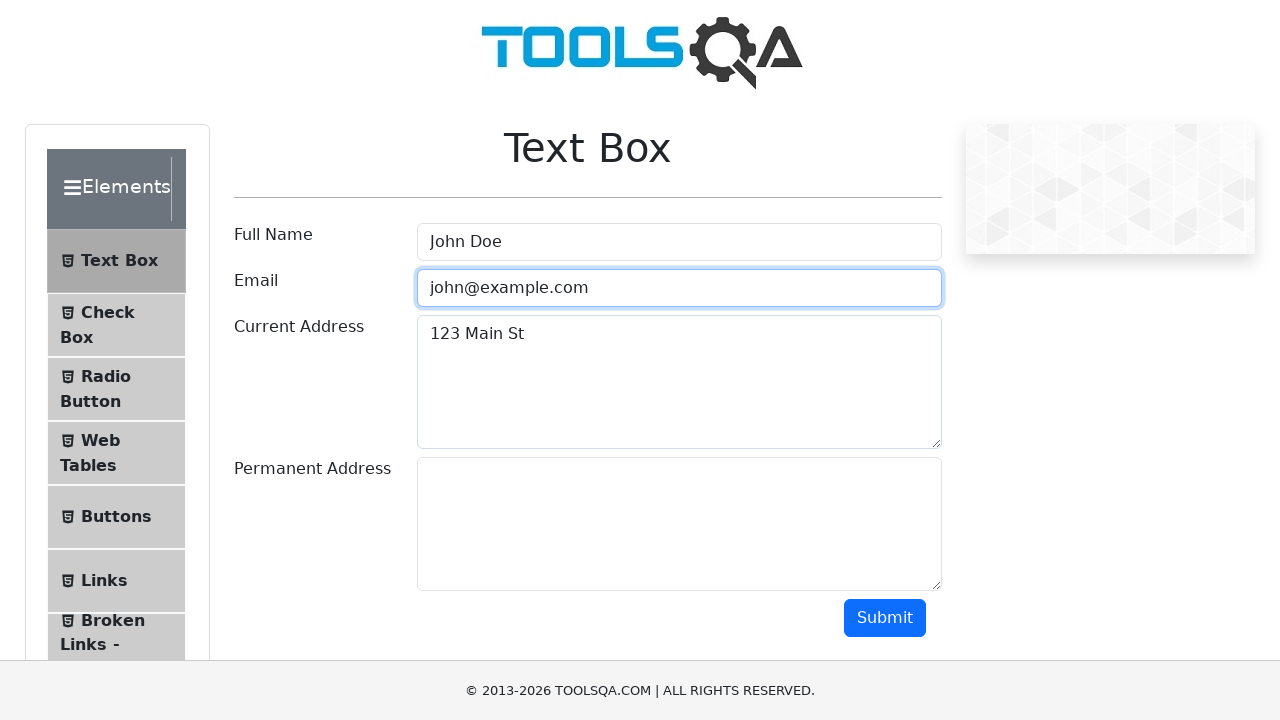

Filled permanentAddress field with '456 Elm St' on #permanentAddress
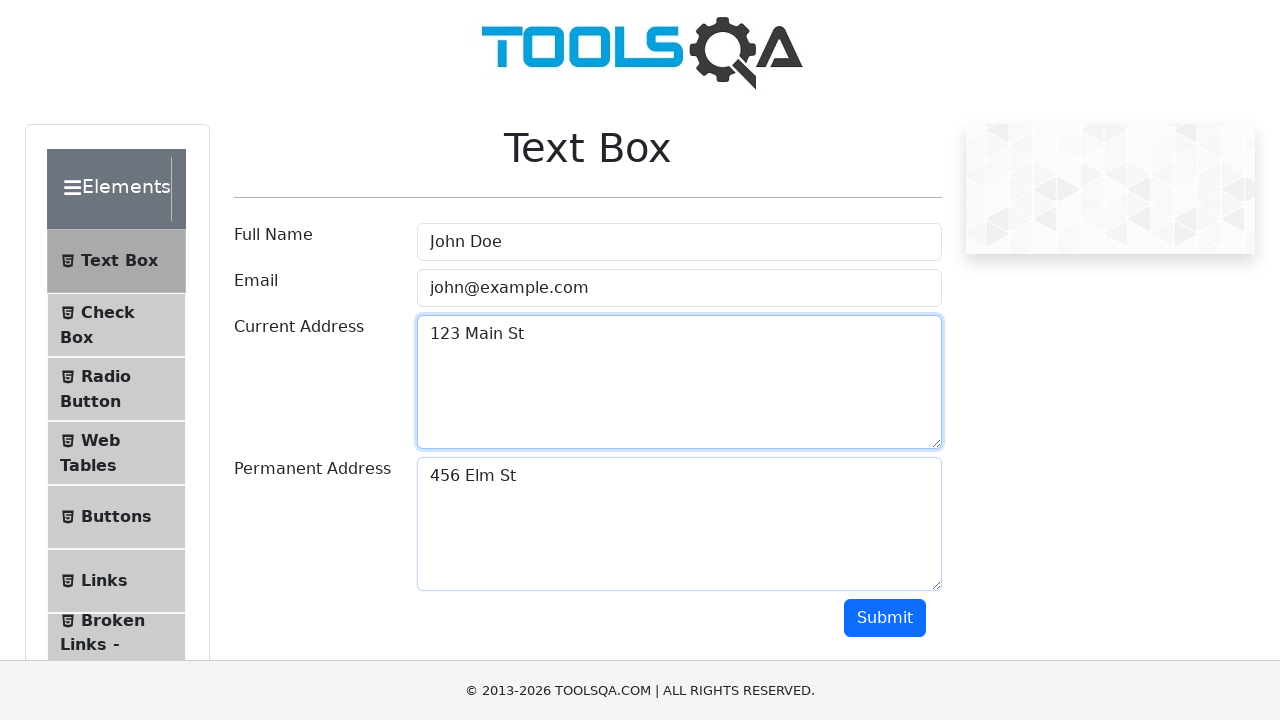

Clicked submit button to submit the form at (885, 618) on #submit
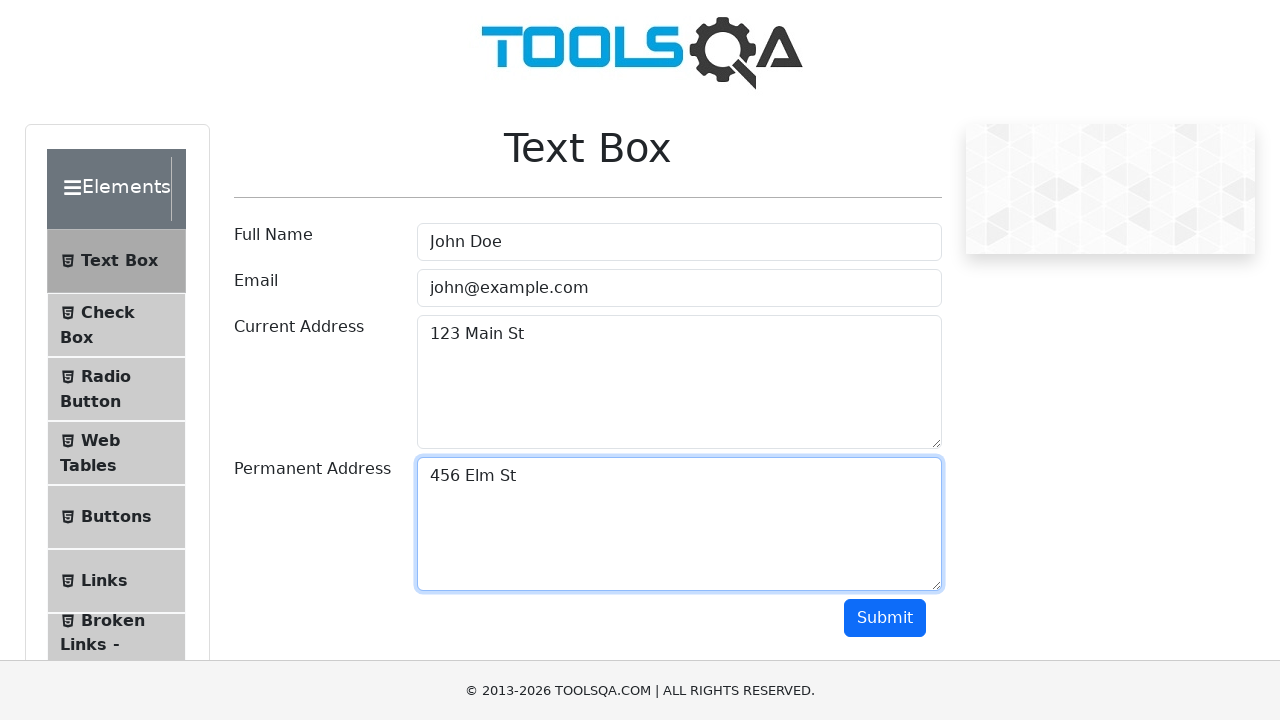

Output section loaded and visible
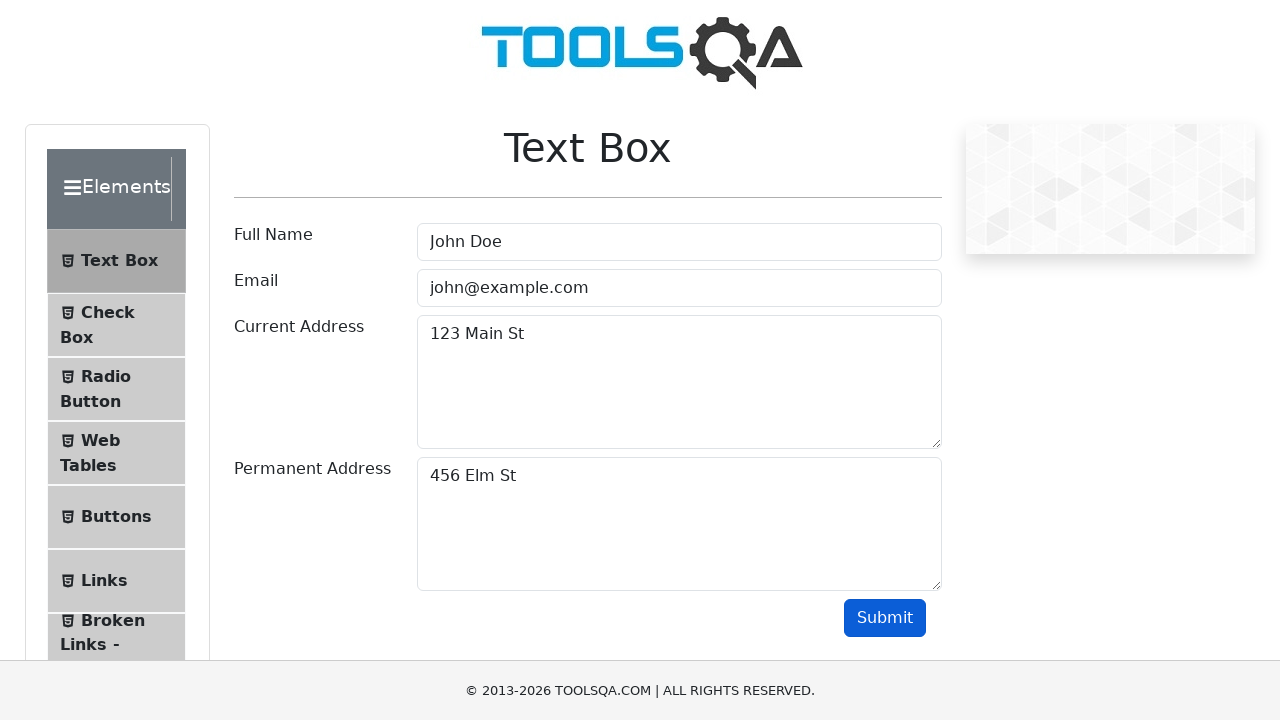

Located output element
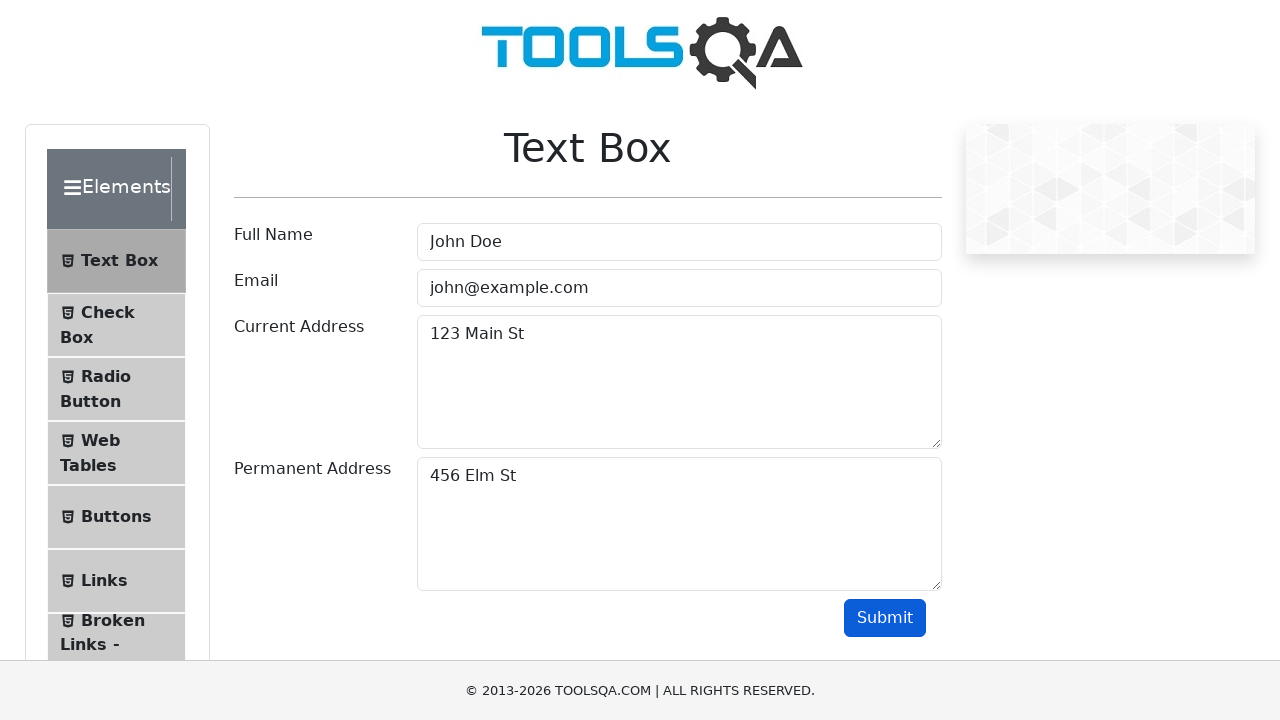

Verified 'John Doe' is present in output
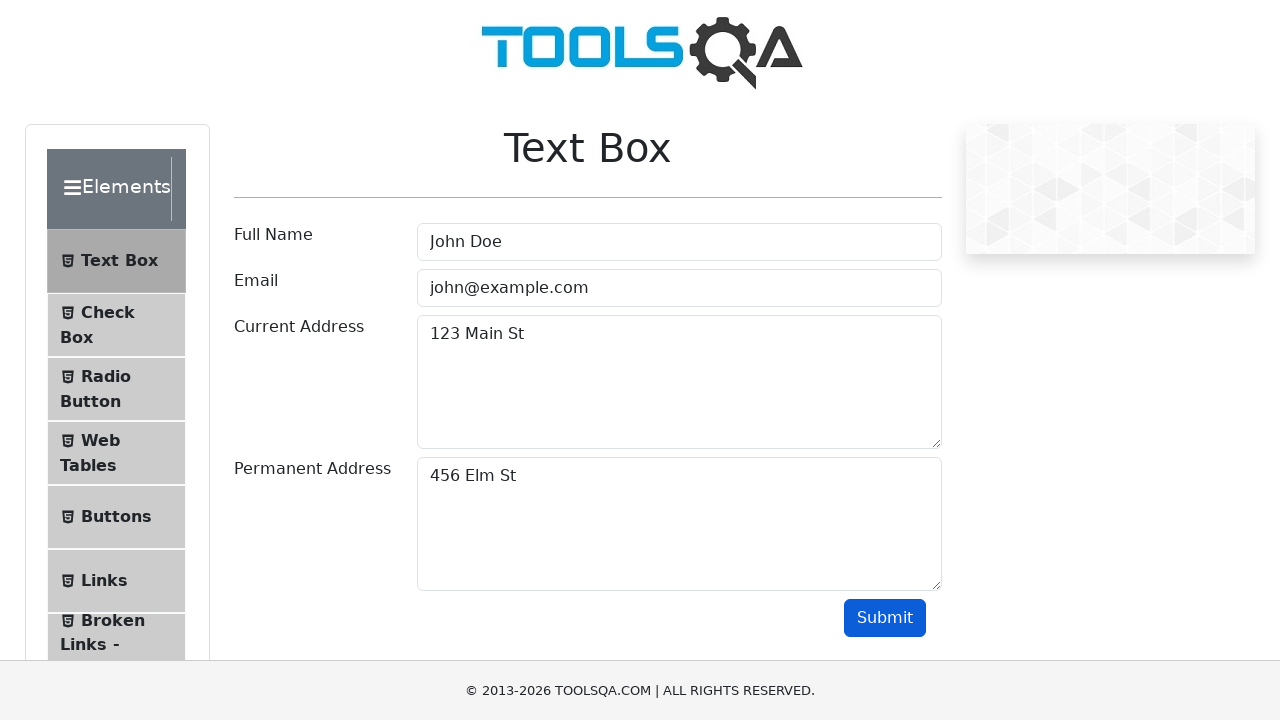

Verified 'john@example.com' is present in output
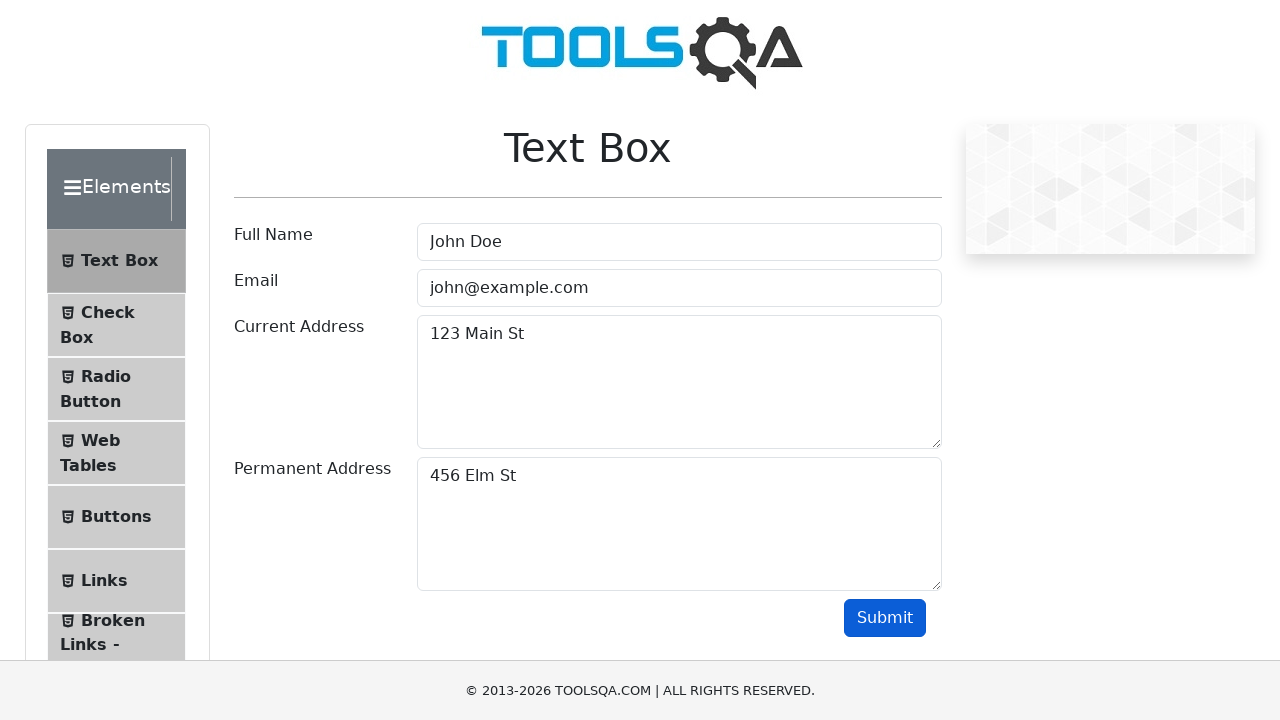

Verified '123 Main St' is present in output
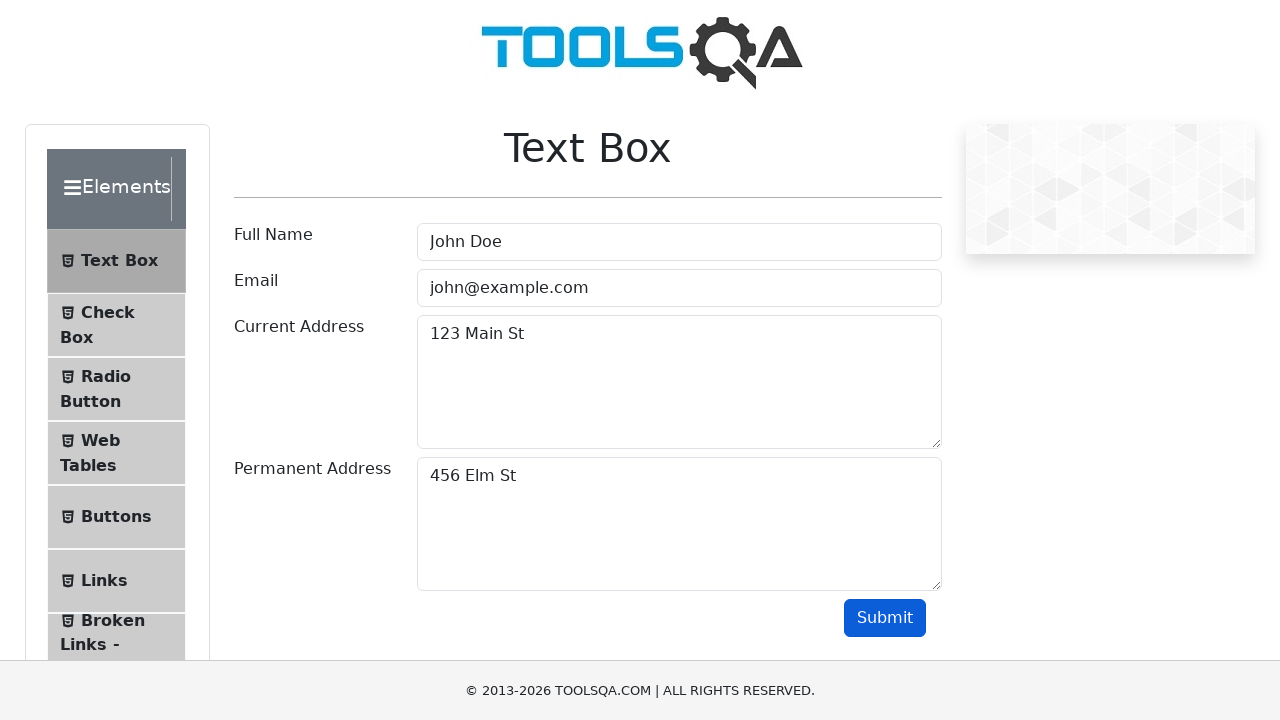

Verified '456 Elm St' is present in output
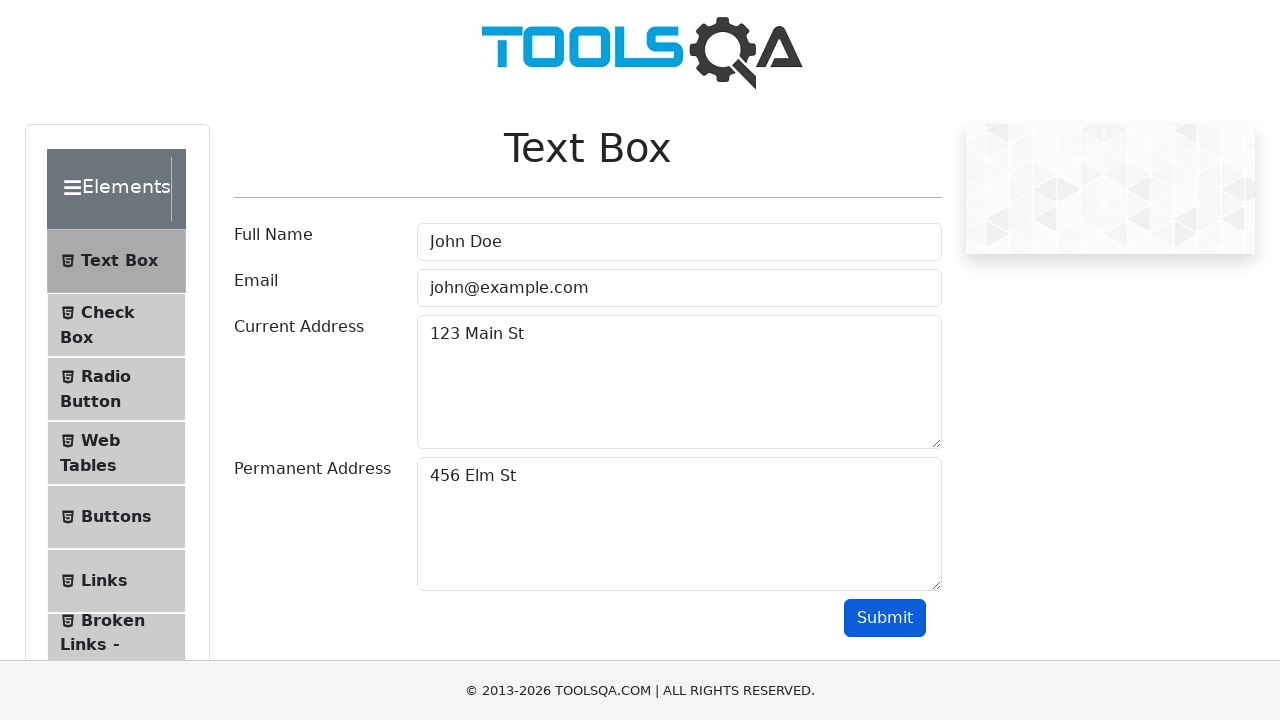

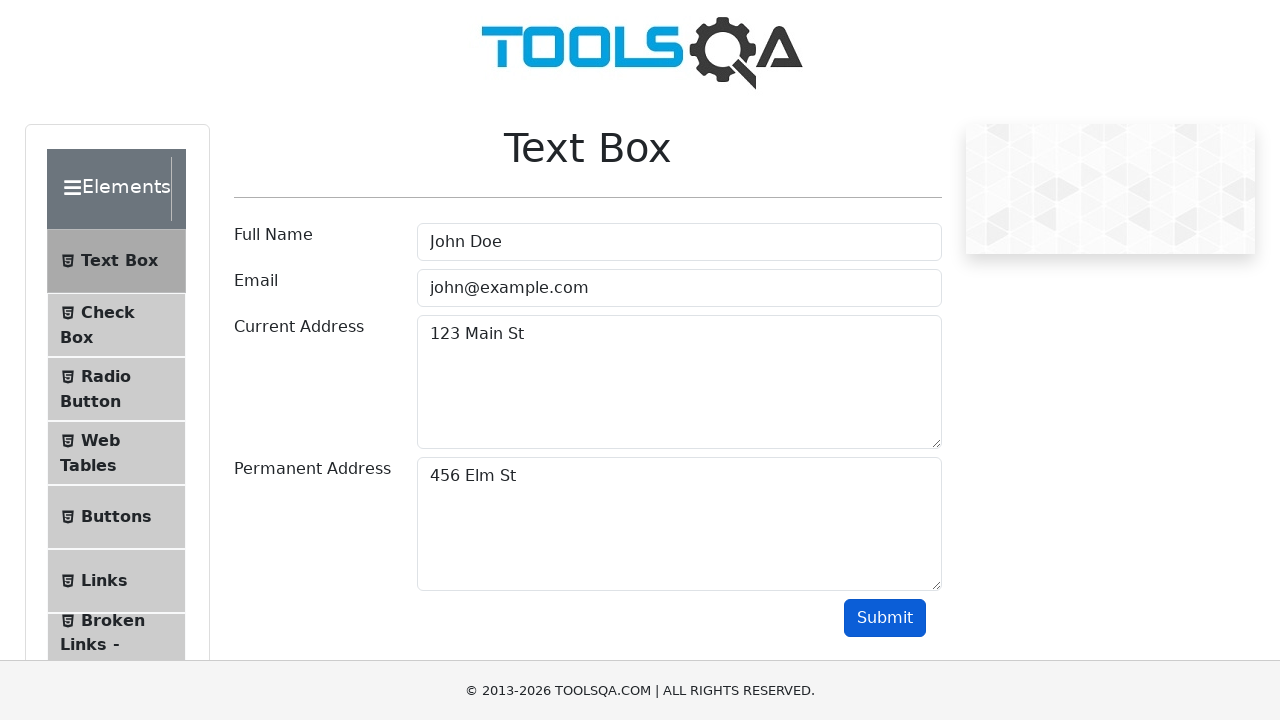